Tests adding a single TODO item to a todo list application by entering text in the input field and pressing Enter, then verifying the item appears in the list.

Starting URL: https://antondedyaev.github.io/todo_list/

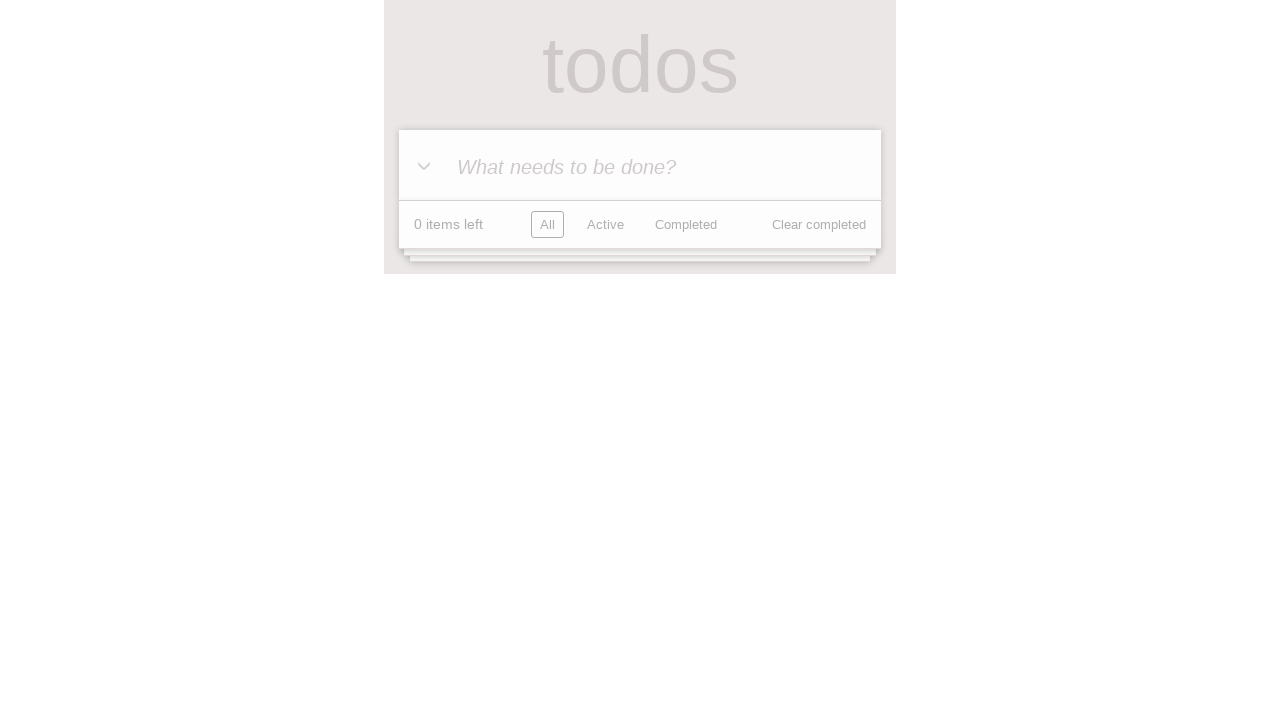

Clicked on the todo input field at (640, 166) on internal:attr=[placeholder="What needs to be done?"i]
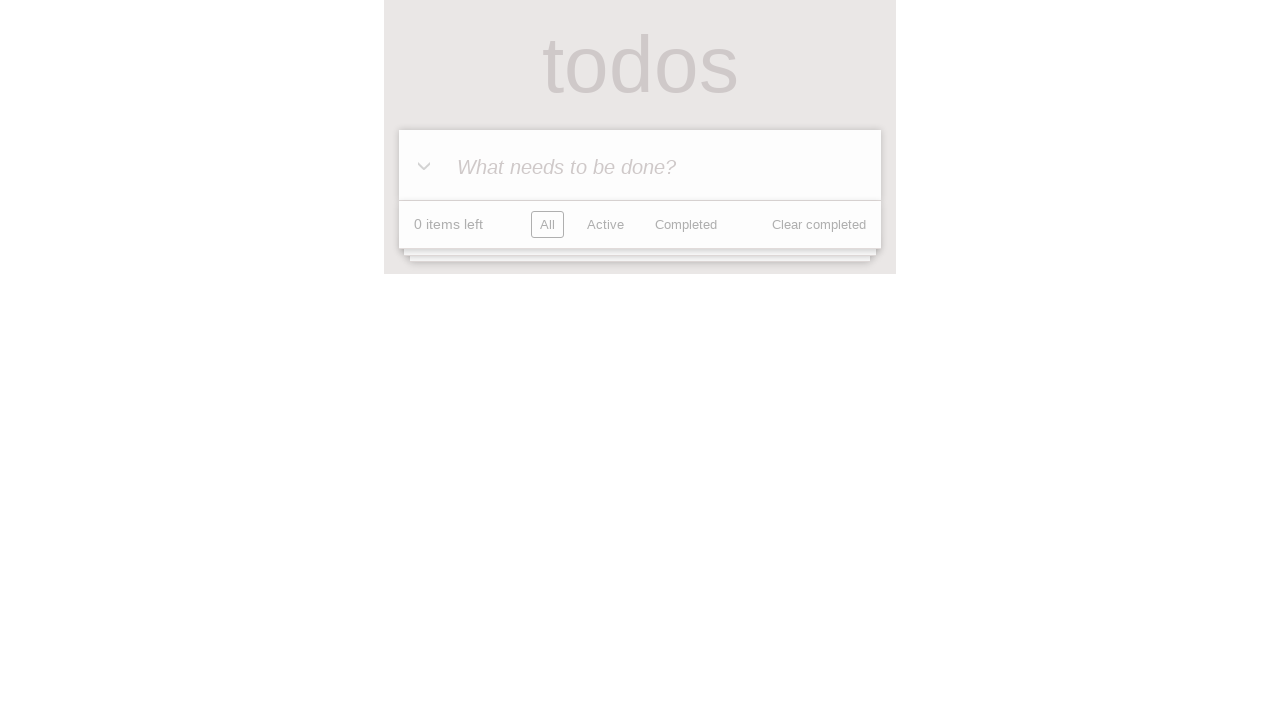

Filled input field with 'TEST 2 - Learn how to automate tests' on internal:attr=[placeholder="What needs to be done?"i]
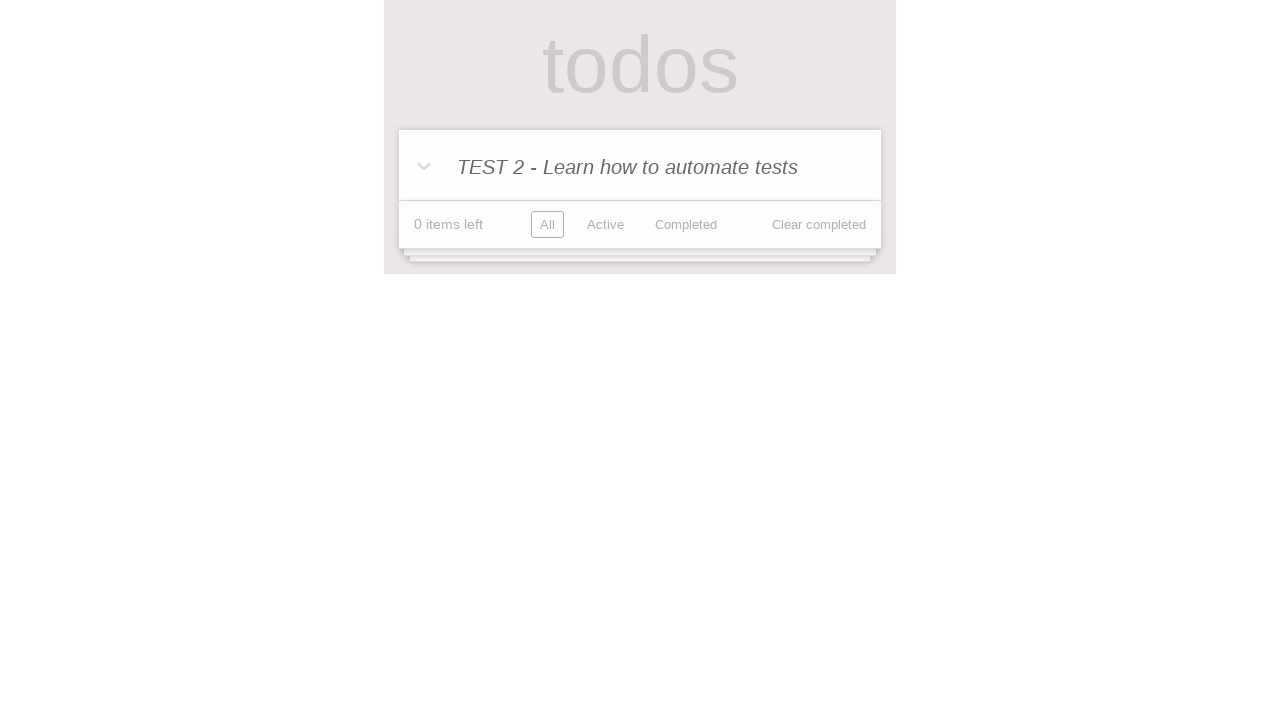

Pressed Enter to save the new todo item
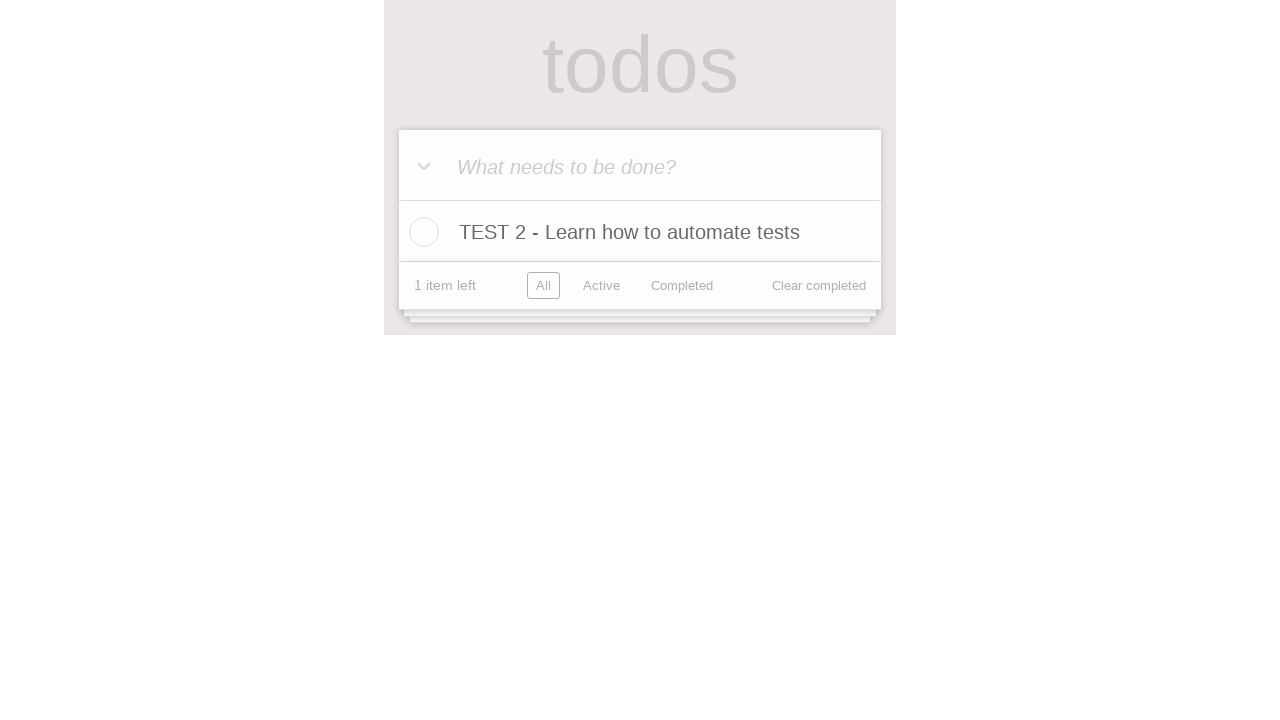

Located todo list items
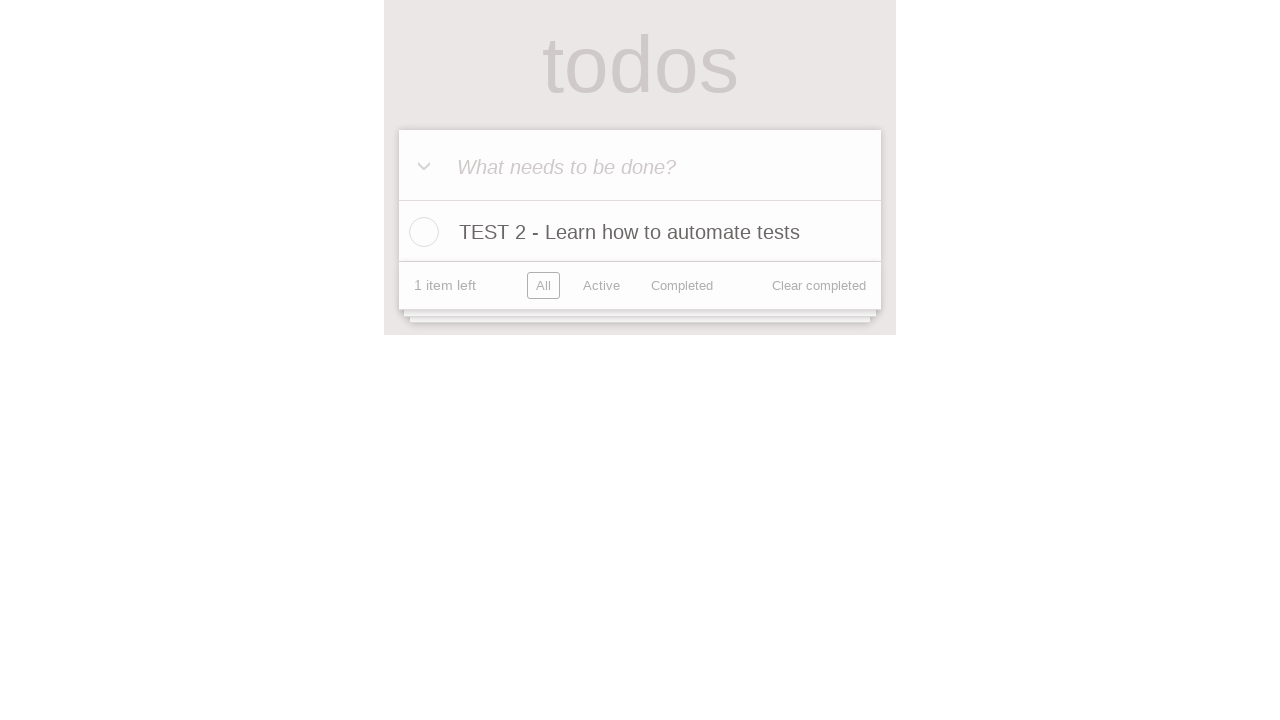

Verified that exactly 1 todo item exists in the list
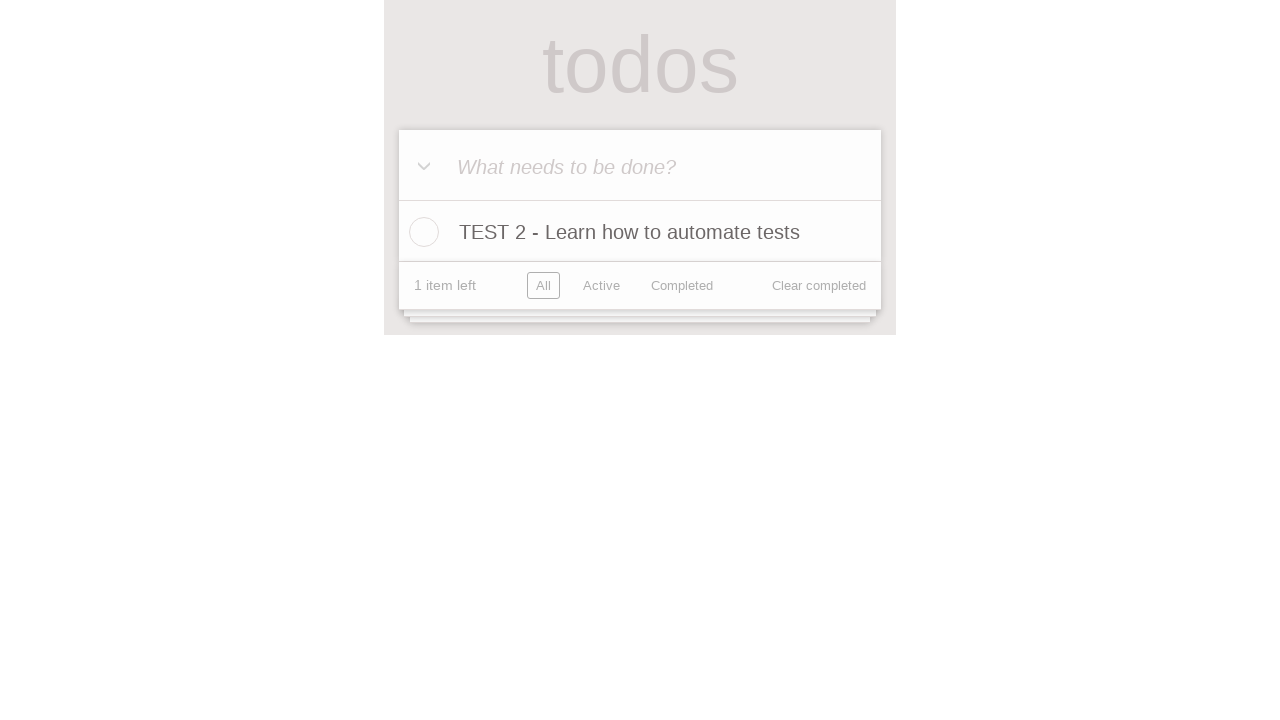

Verified that the todo item contains the expected text 'TEST 2 - Learn how to automate tests'
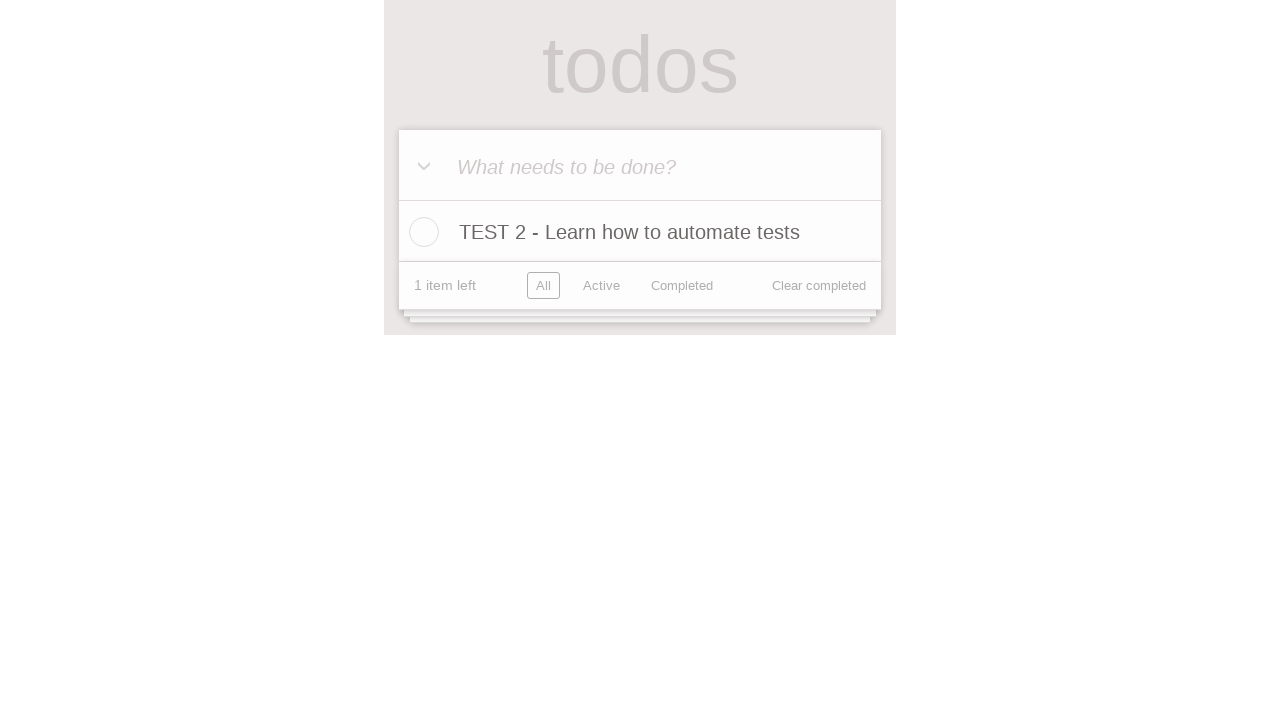

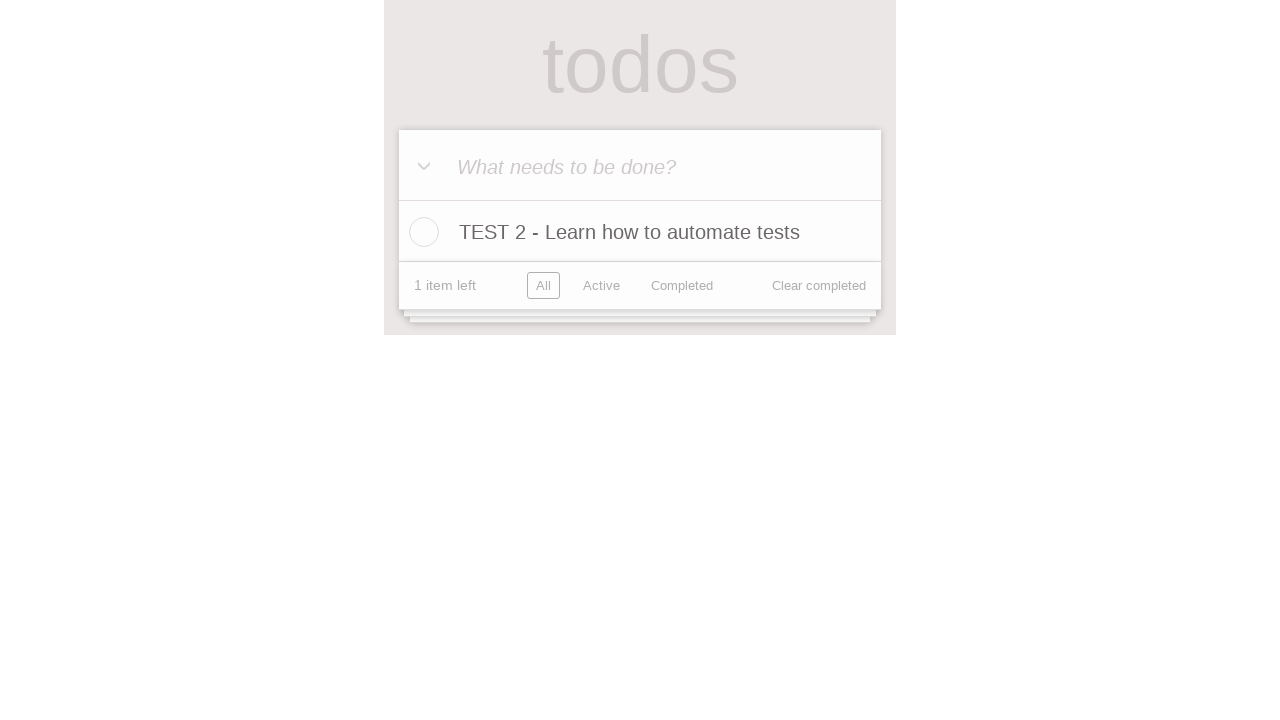